Tests JavaScript confirm dialog handling by clicking a button that triggers a JS confirm alert and dismissing the dialog

Starting URL: http://the-internet.herokuapp.com/javascript_alerts

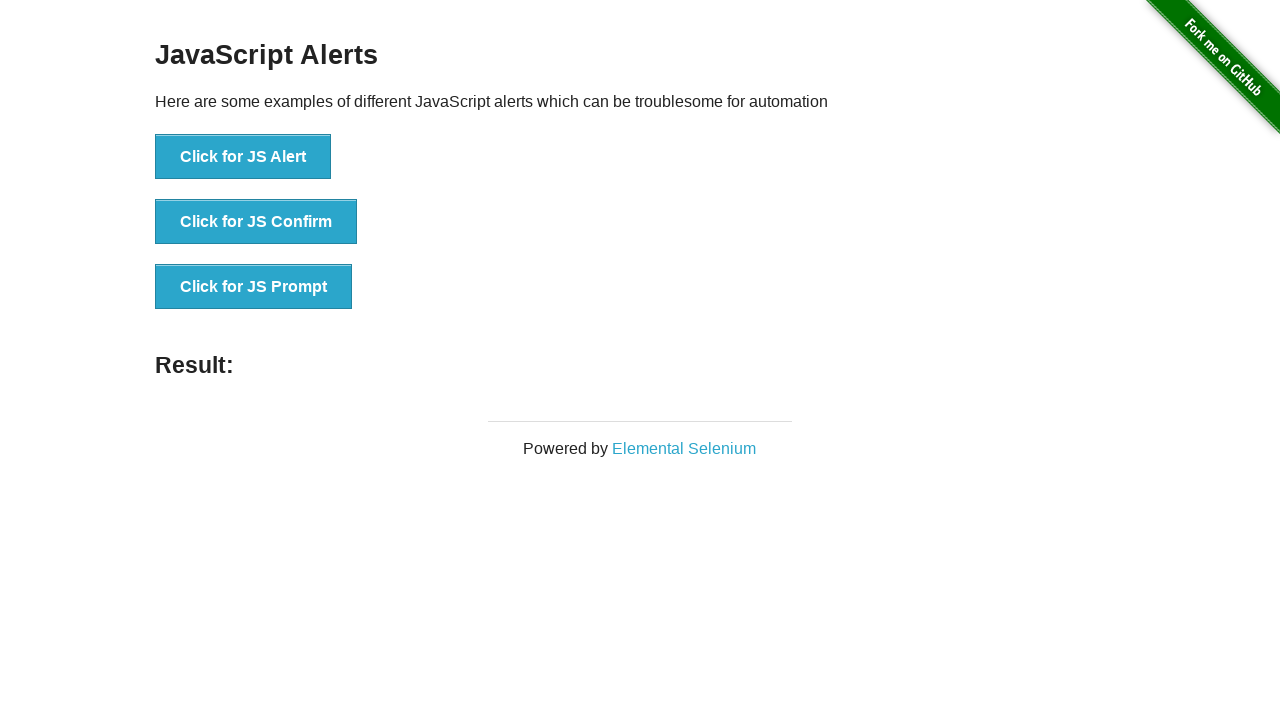

Registered dialog handler to dismiss confirm dialogs
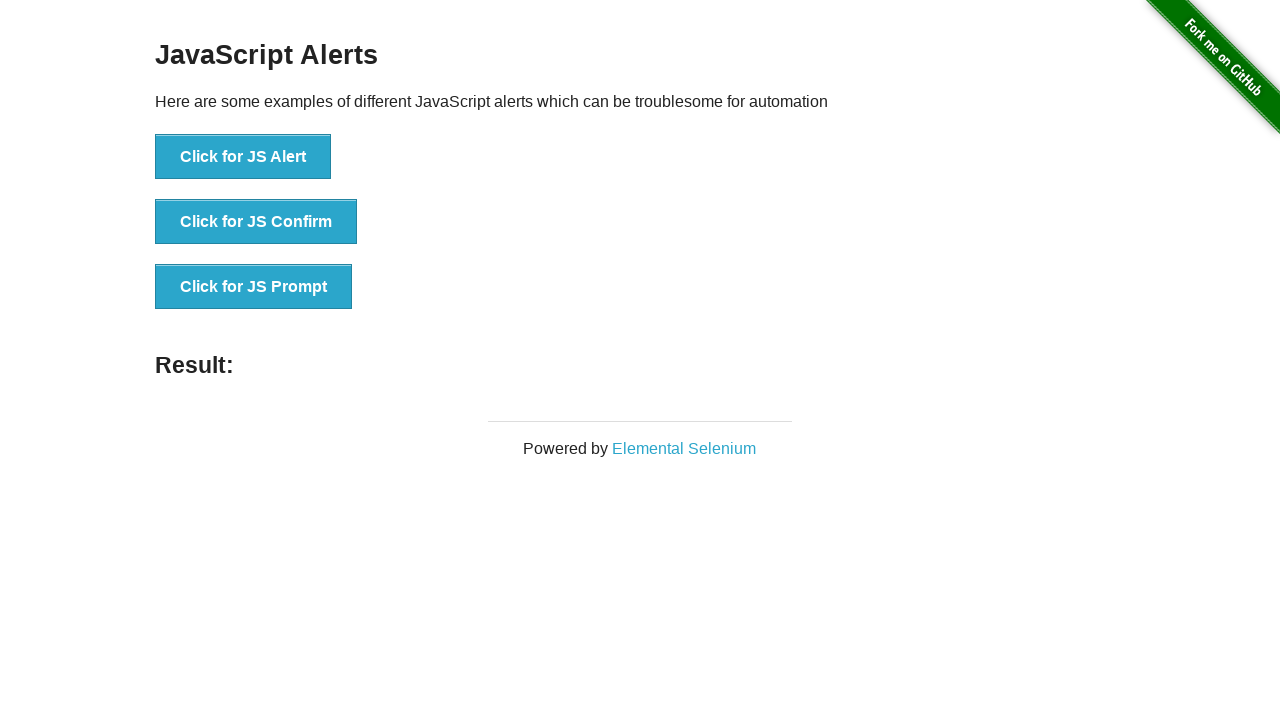

Clicked JS Confirm button to trigger confirm dialog at (256, 222) on button[onclick='jsConfirm()']
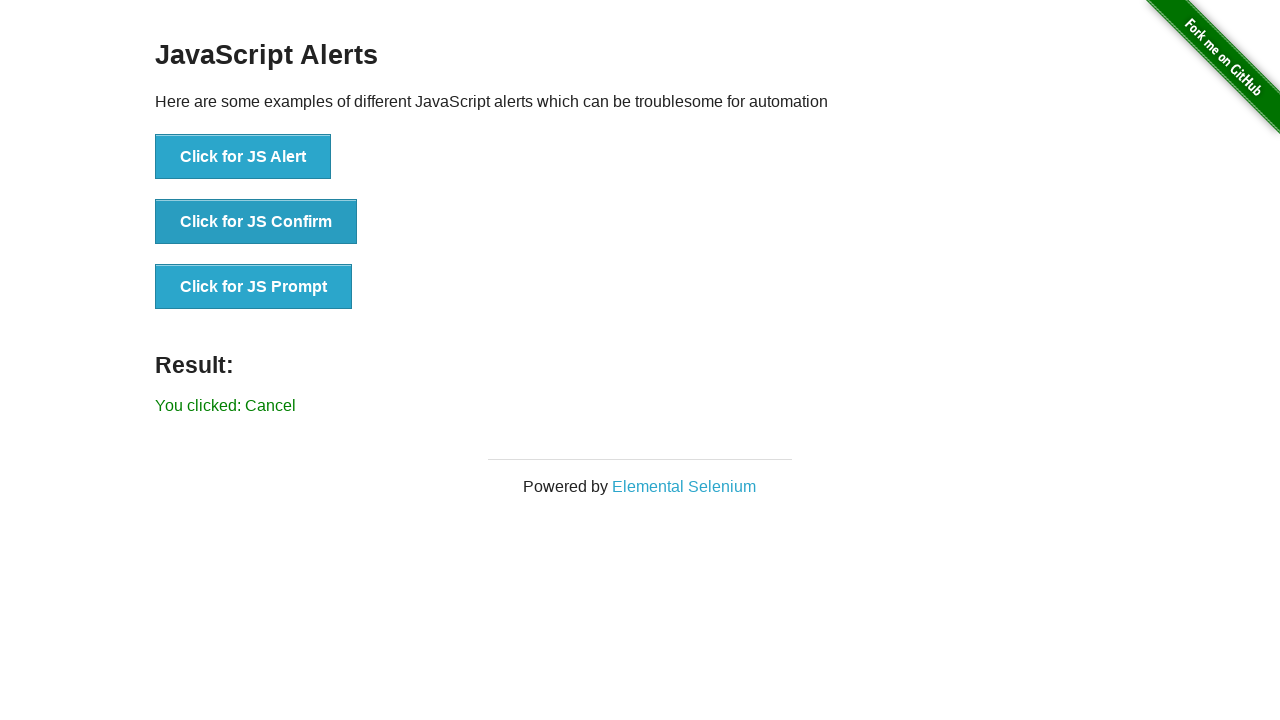

Confirm dialog was dismissed and result message appeared
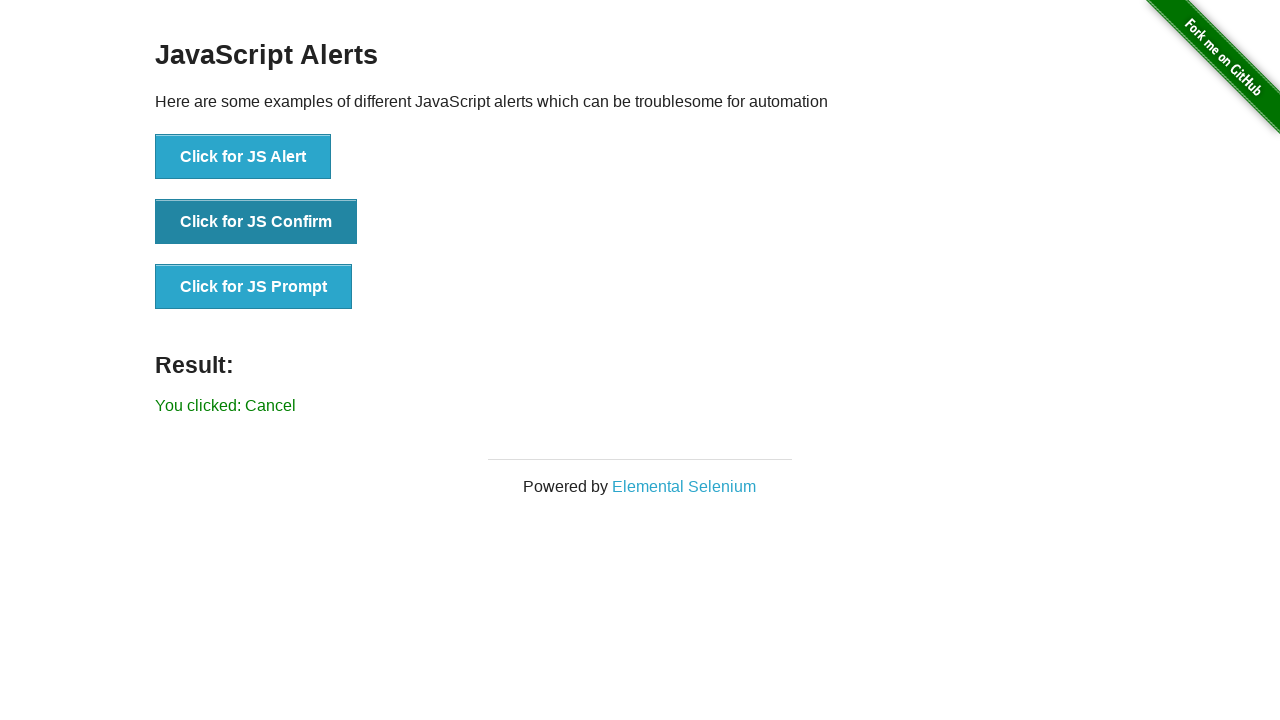

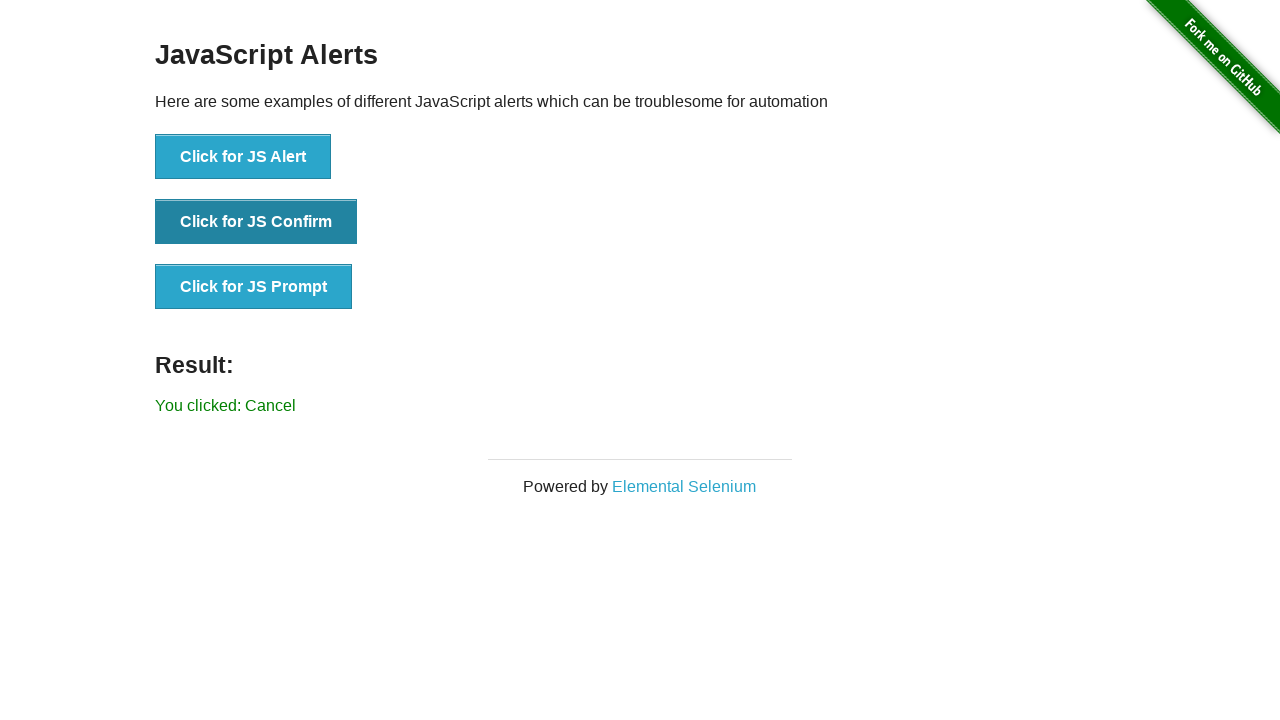